Tests dropdown selection functionality by selecting year, month, and day from three different dropdown menus using various selection methods

Starting URL: https://testcenter.techproeducation.com/index.php?page=dropdown

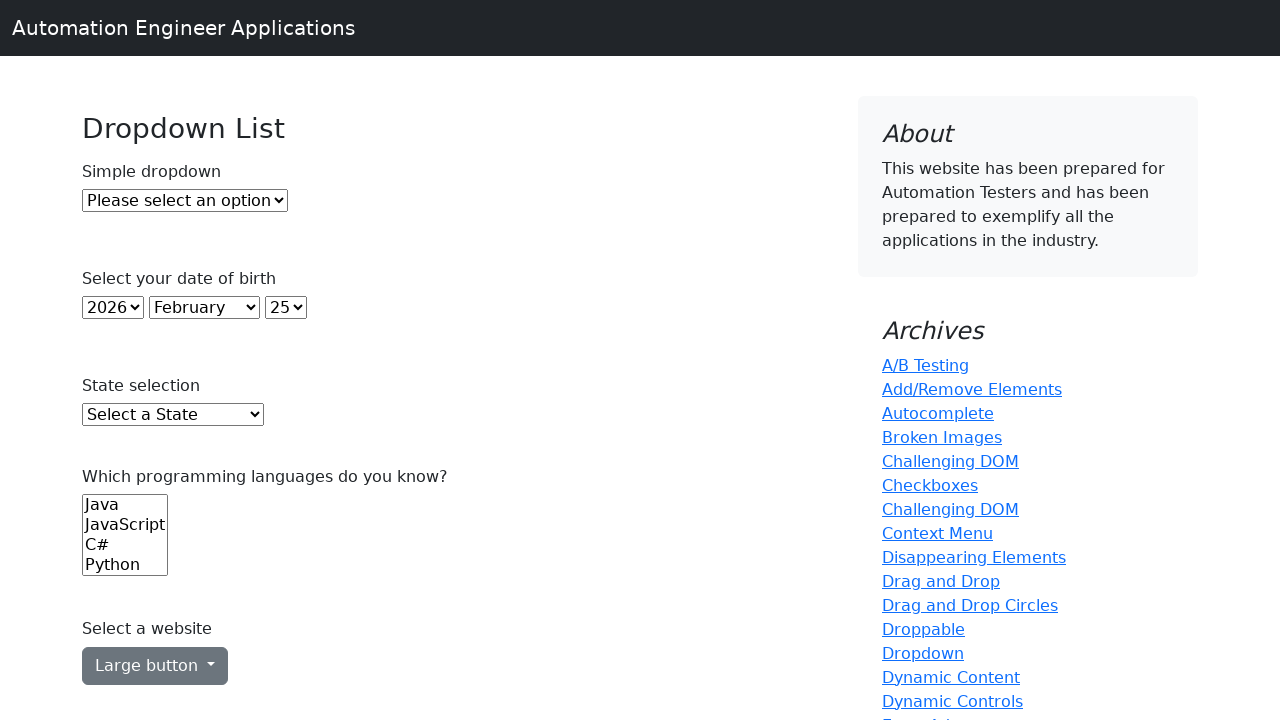

Selected year 2000 from year dropdown using index 22 on select#year
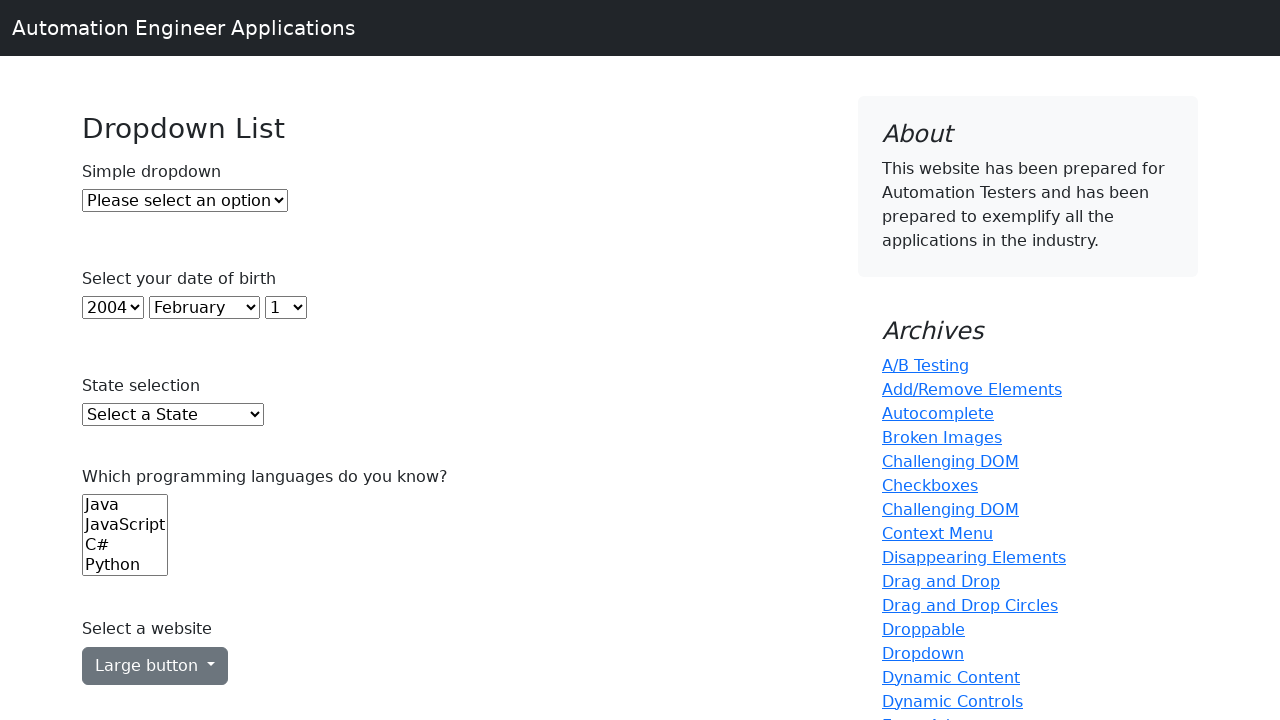

Selected January from month dropdown using value='0' on select#month
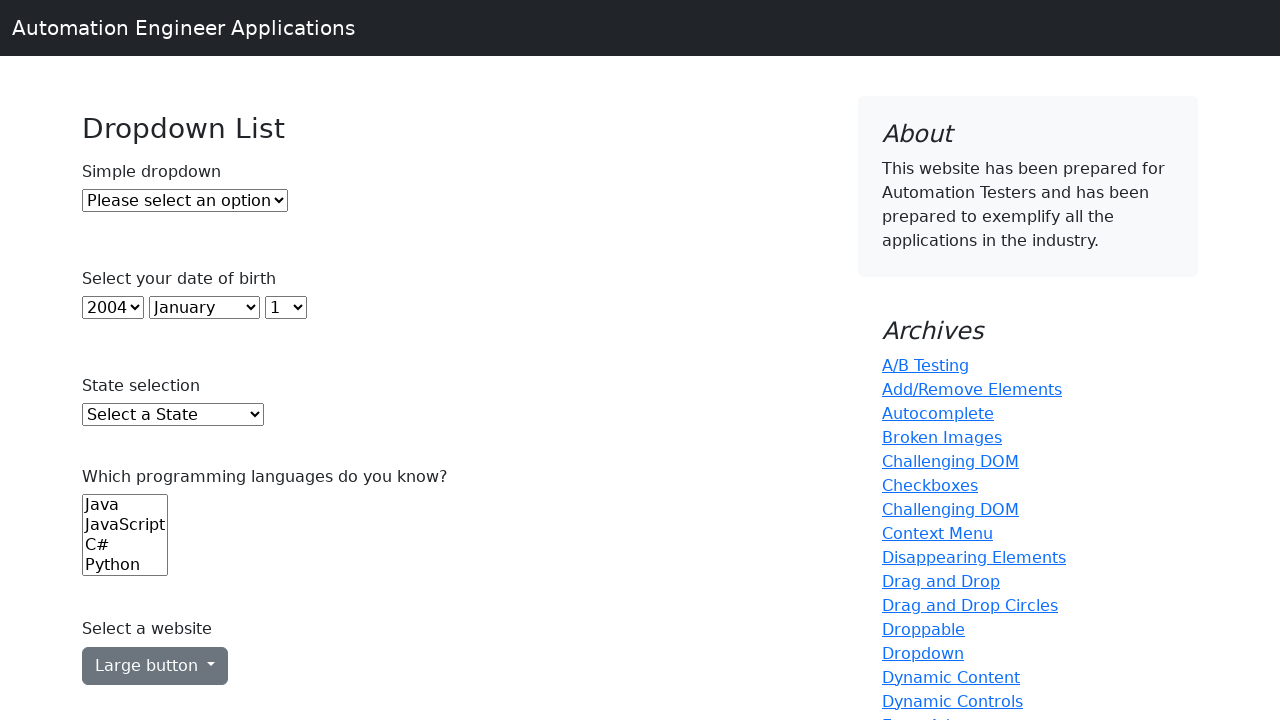

Selected day 10 from day dropdown using label text on select#day
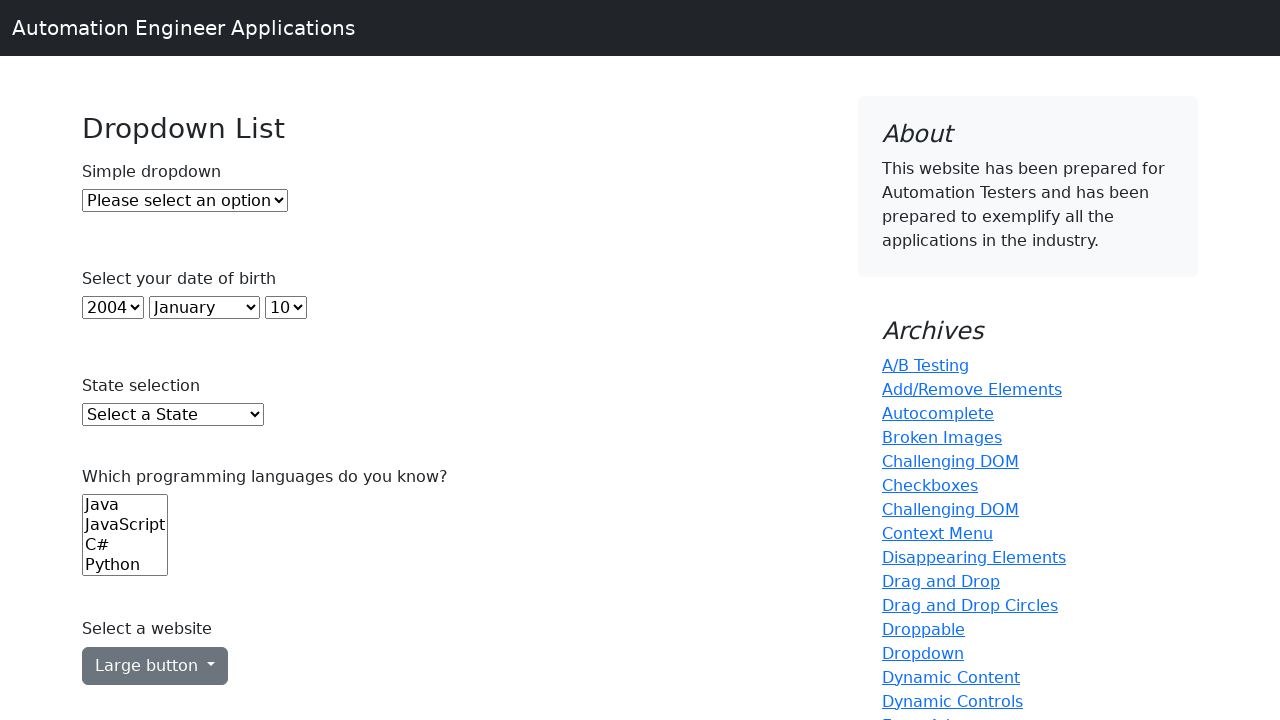

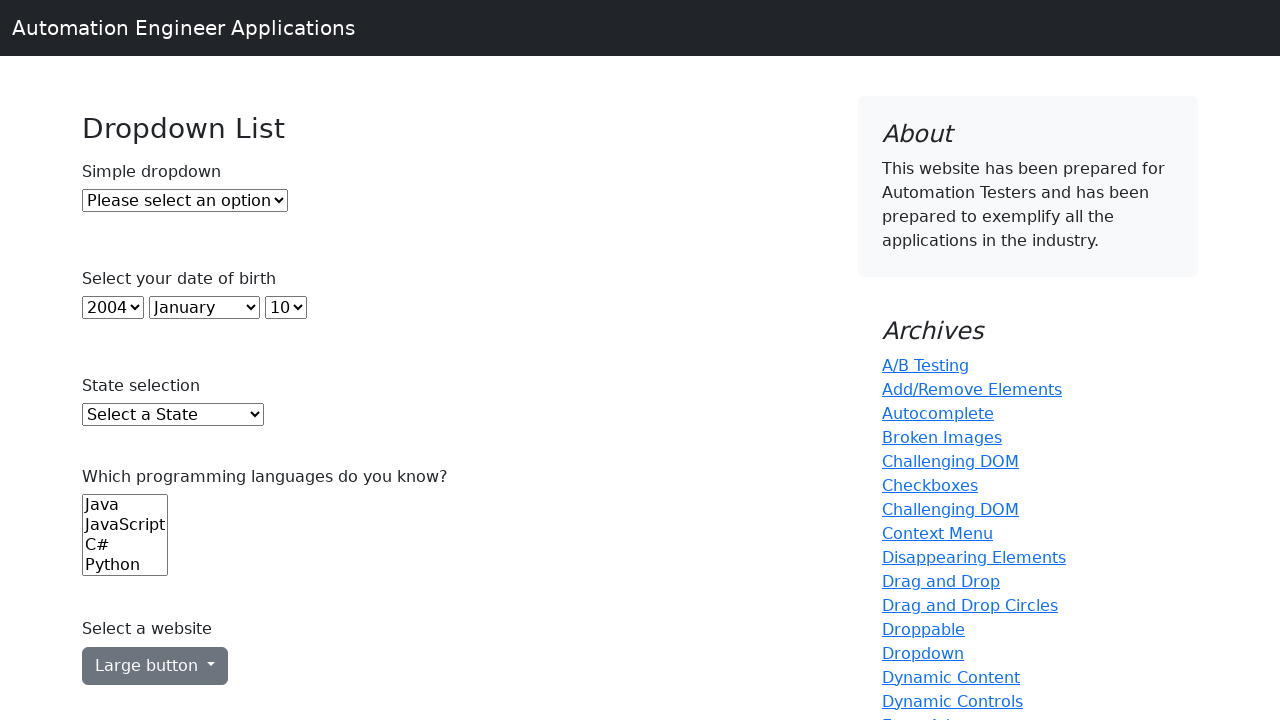